Tests that entered text is trimmed when editing a todo item

Starting URL: https://demo.playwright.dev/todomvc

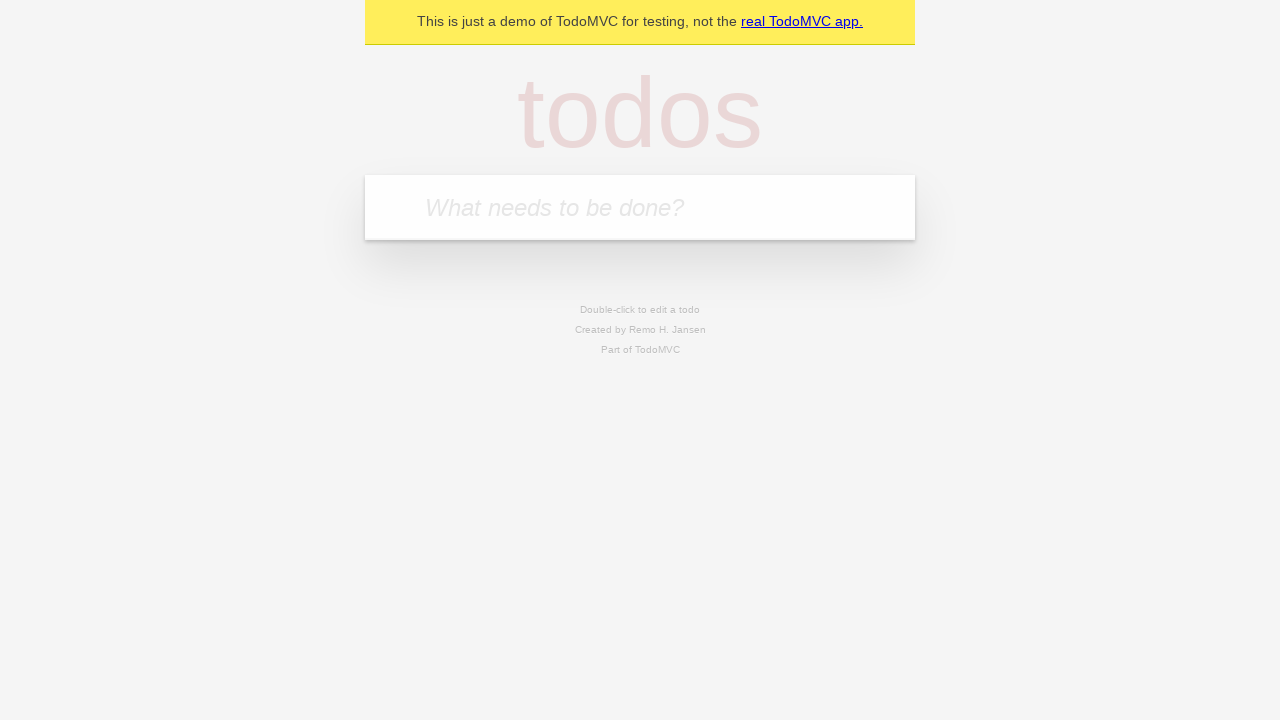

Filled todo input with 'buy some cheese' on internal:attr=[placeholder="What needs to be done?"i]
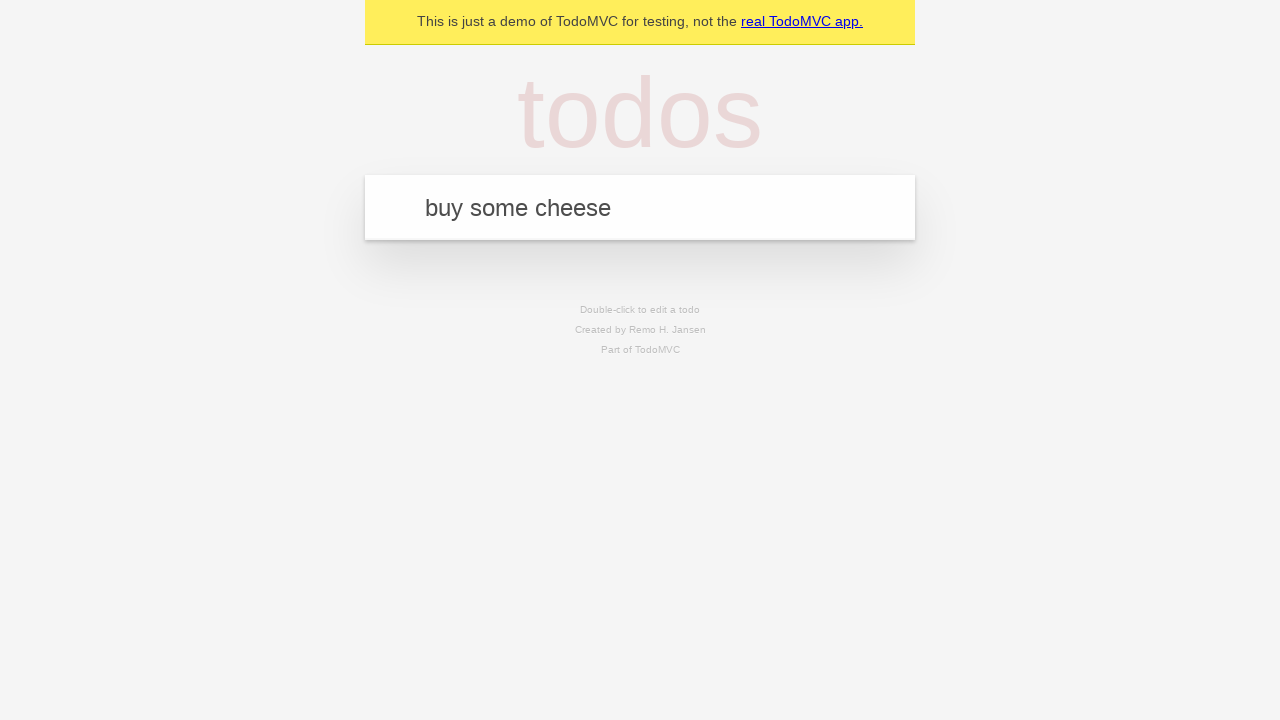

Pressed Enter to create first todo on internal:attr=[placeholder="What needs to be done?"i]
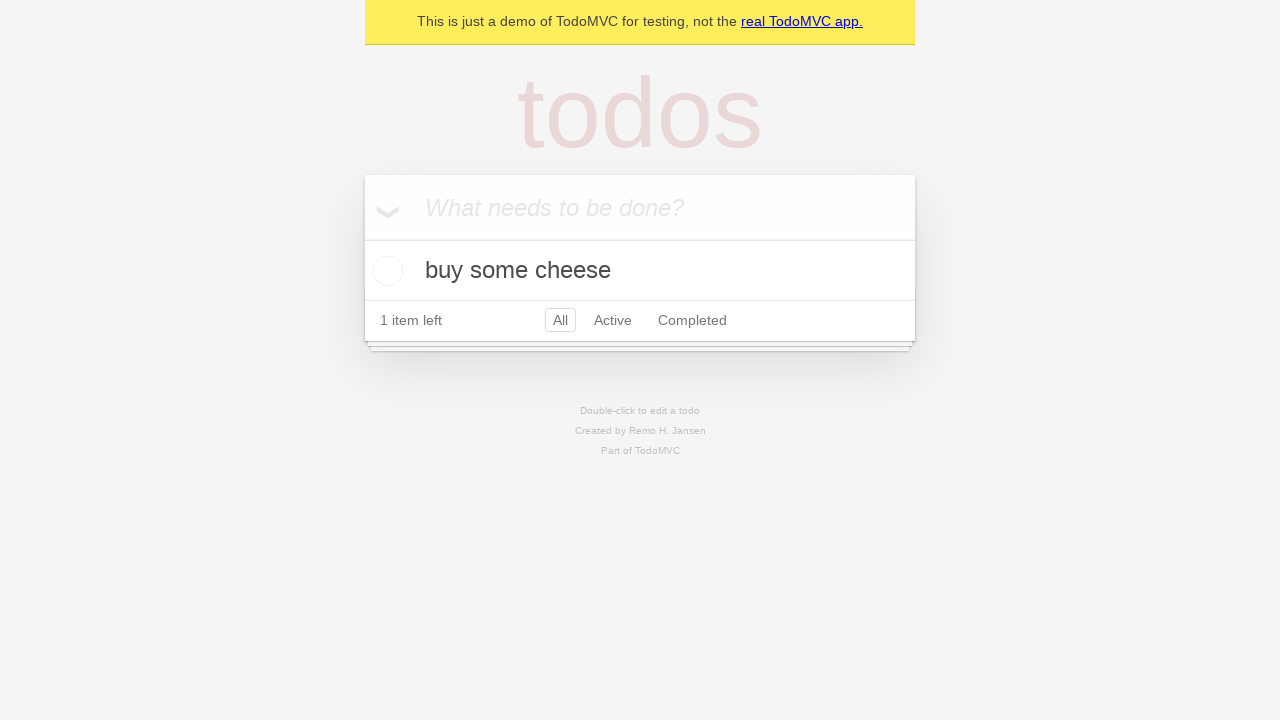

Filled todo input with 'feed the cat' on internal:attr=[placeholder="What needs to be done?"i]
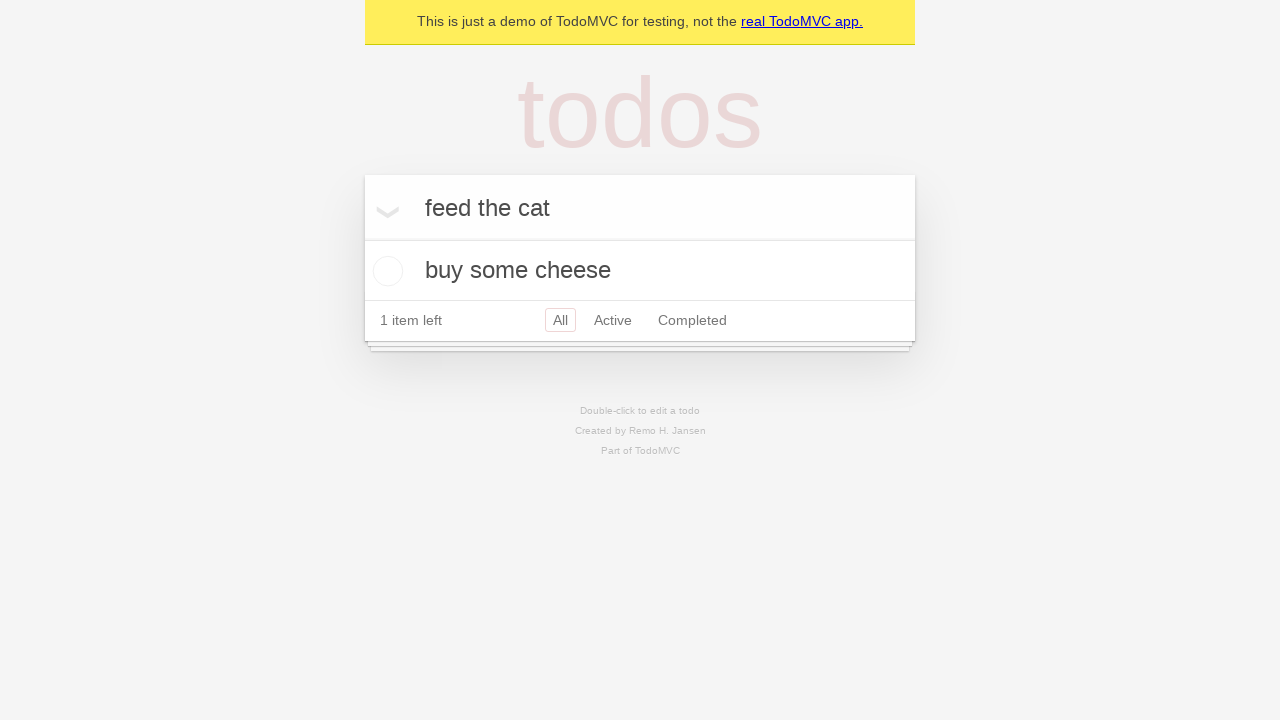

Pressed Enter to create second todo on internal:attr=[placeholder="What needs to be done?"i]
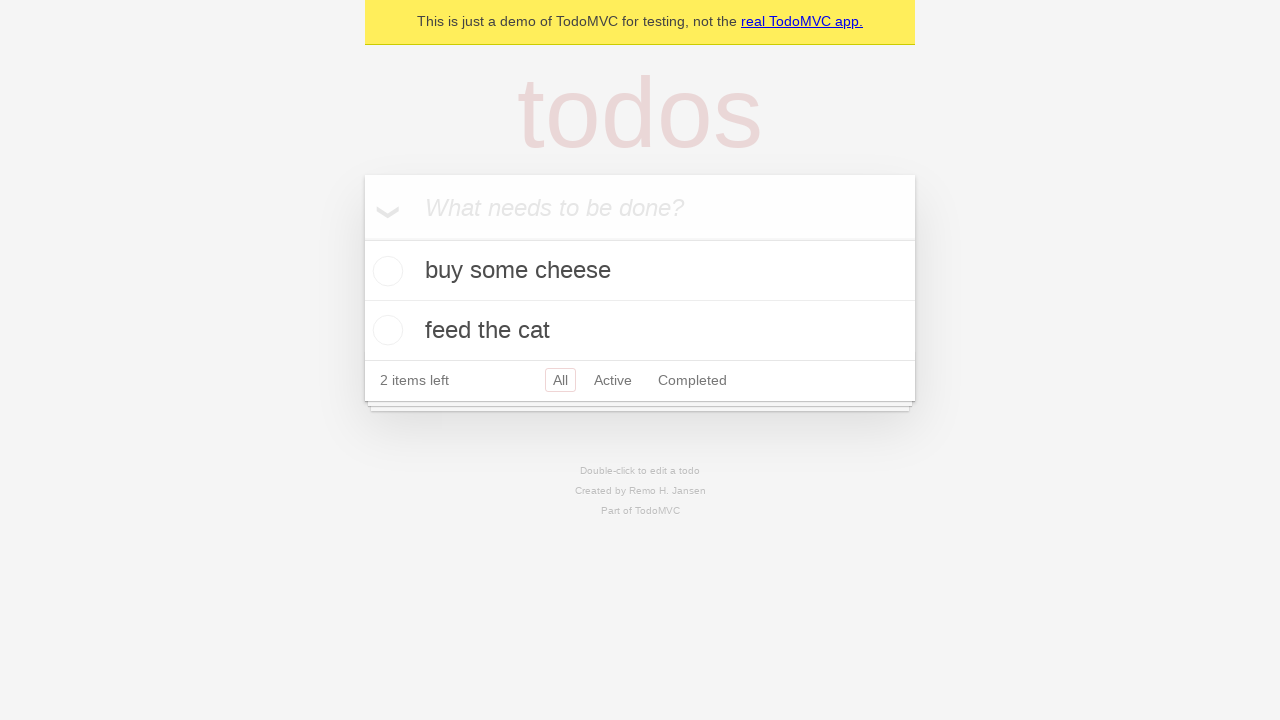

Filled todo input with 'book a doctors appointment' on internal:attr=[placeholder="What needs to be done?"i]
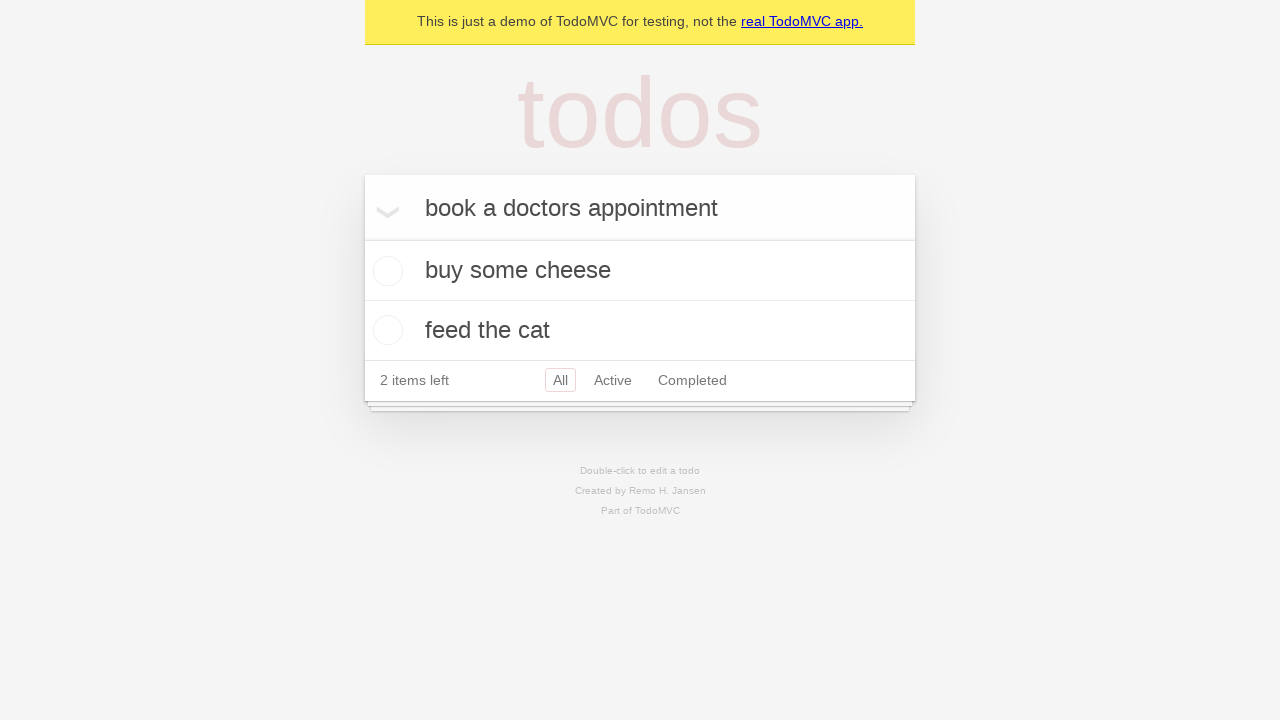

Pressed Enter to create third todo on internal:attr=[placeholder="What needs to be done?"i]
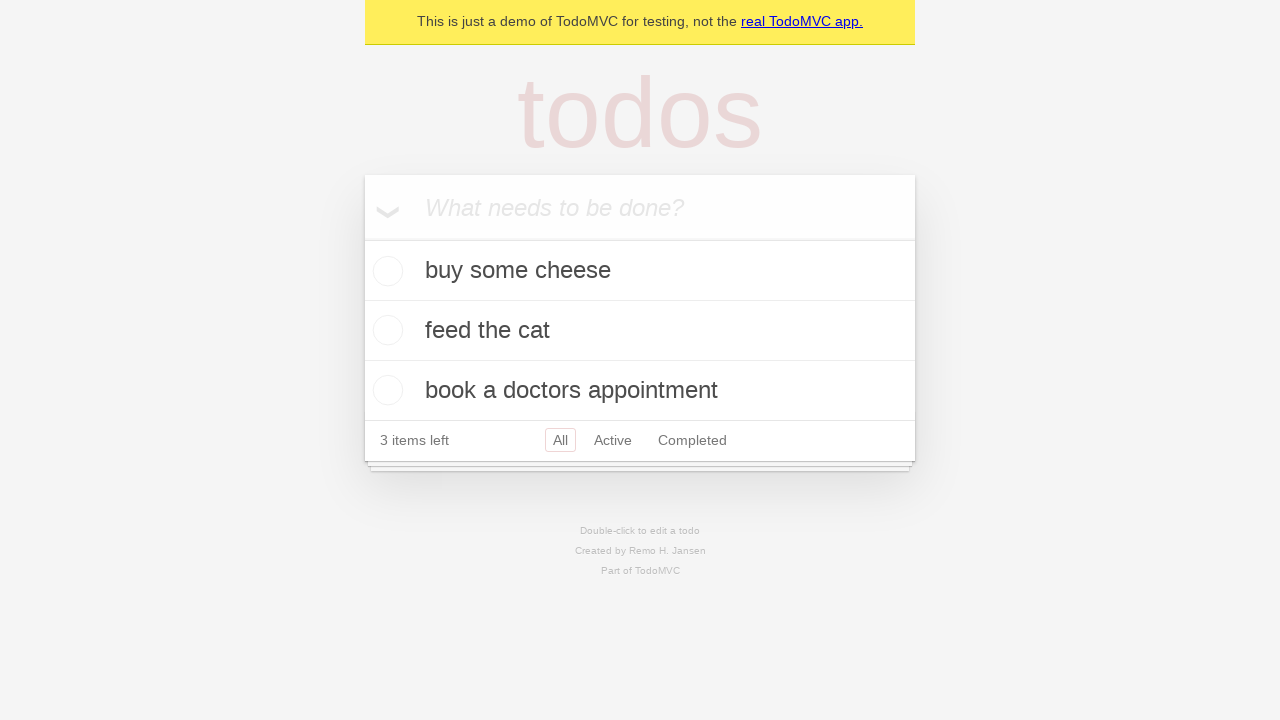

Double-clicked second todo item to enter edit mode at (640, 331) on internal:testid=[data-testid="todo-item"s] >> nth=1
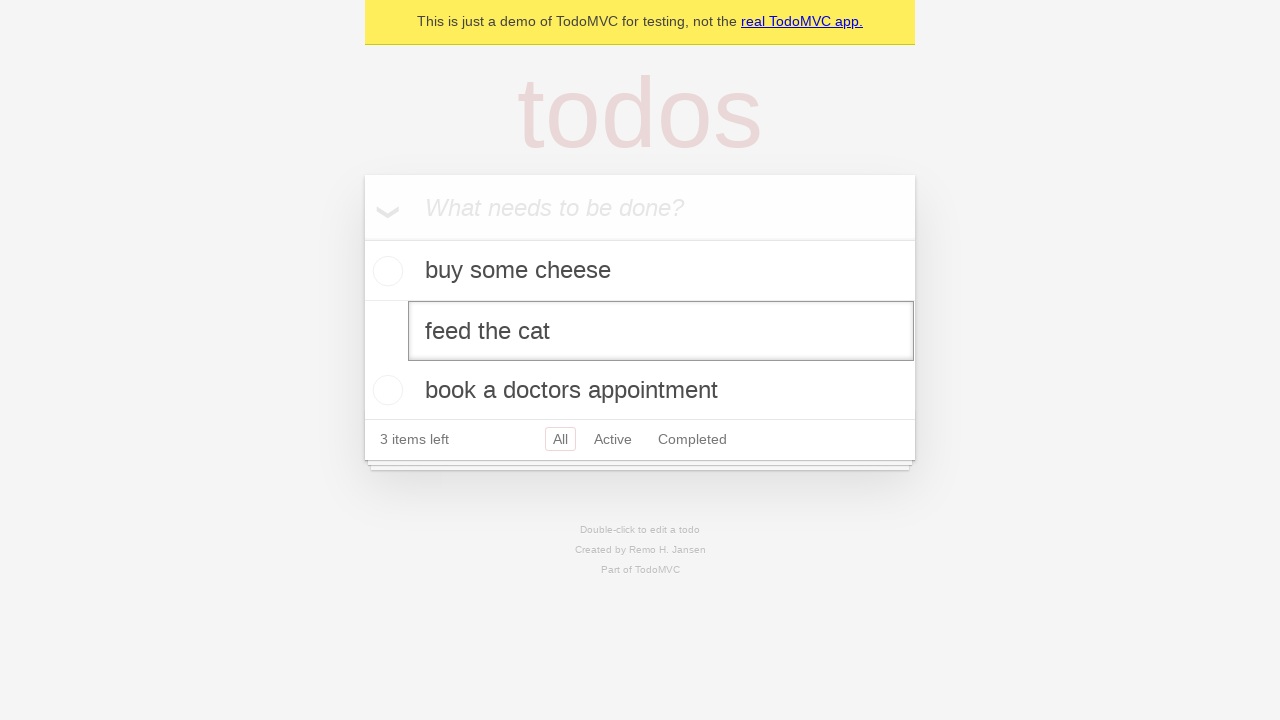

Filled edit field with text containing leading and trailing whitespace on internal:testid=[data-testid="todo-item"s] >> nth=1 >> internal:role=textbox[nam
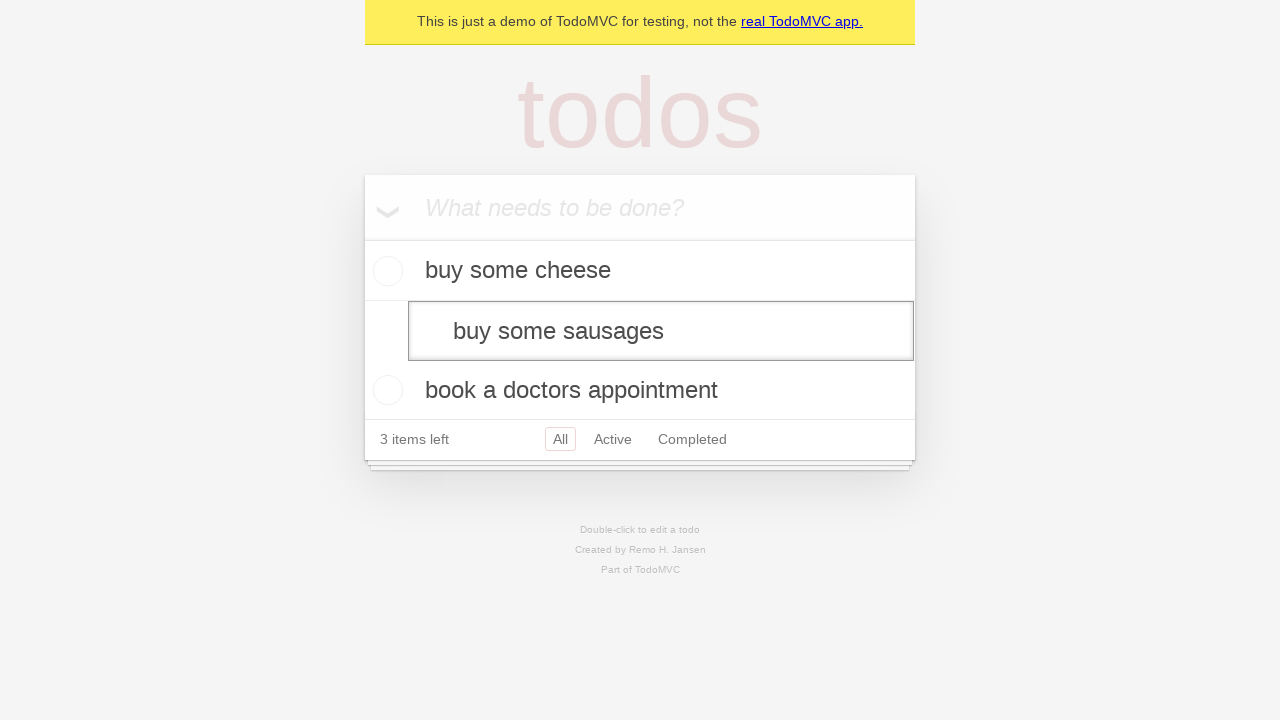

Pressed Enter to submit edited todo, verifying text is trimmed on internal:testid=[data-testid="todo-item"s] >> nth=1 >> internal:role=textbox[nam
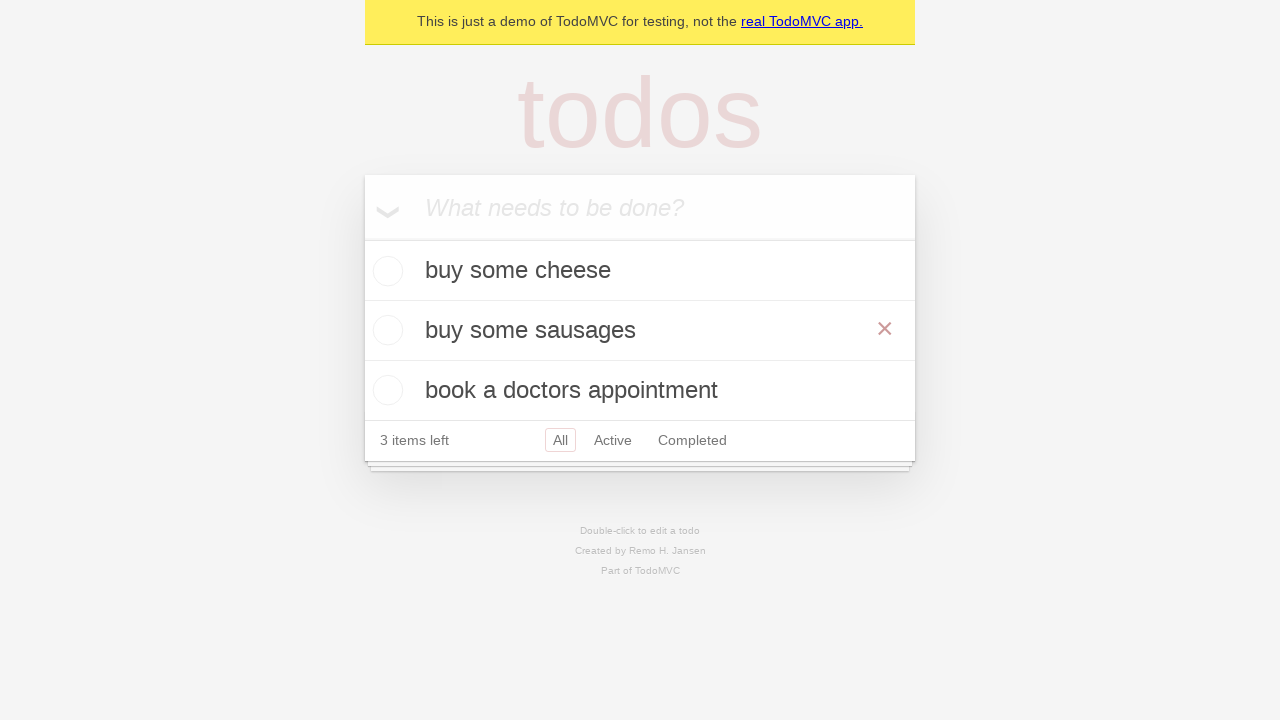

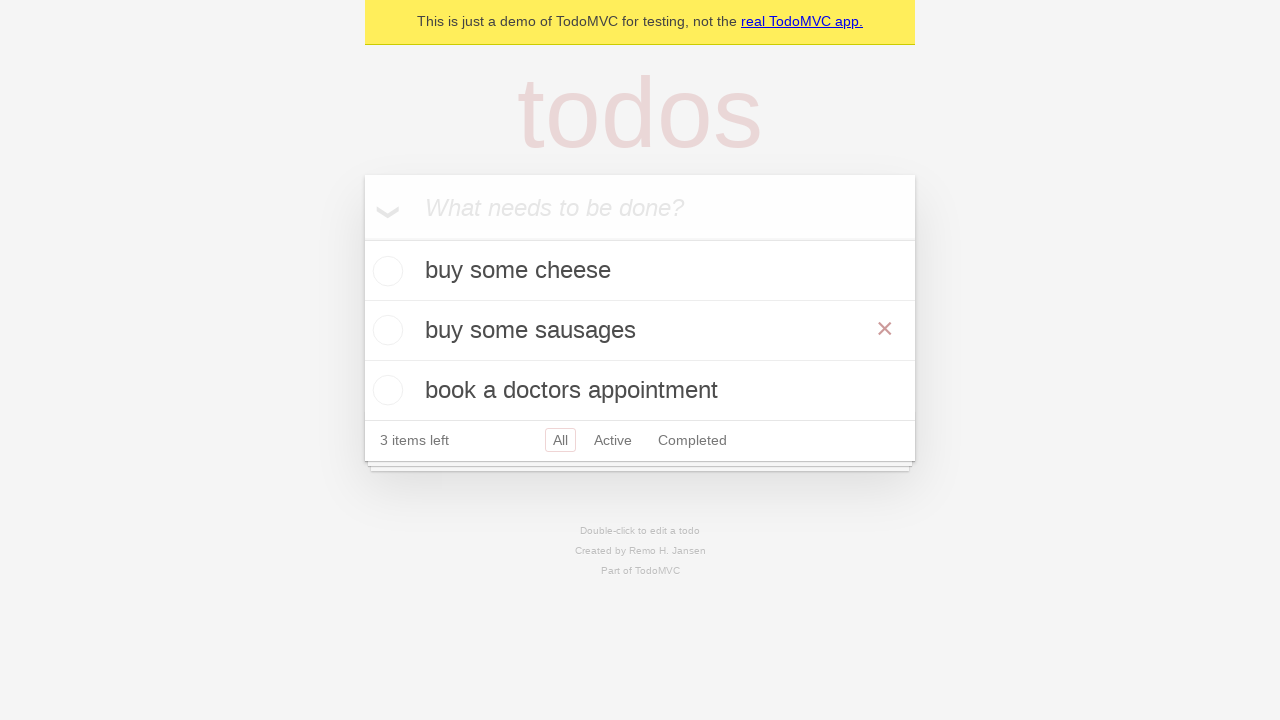